Tests file download functionality by clicking a download button and verifying the download process initiates

Starting URL: https://www.leafground.com/file.xhtml

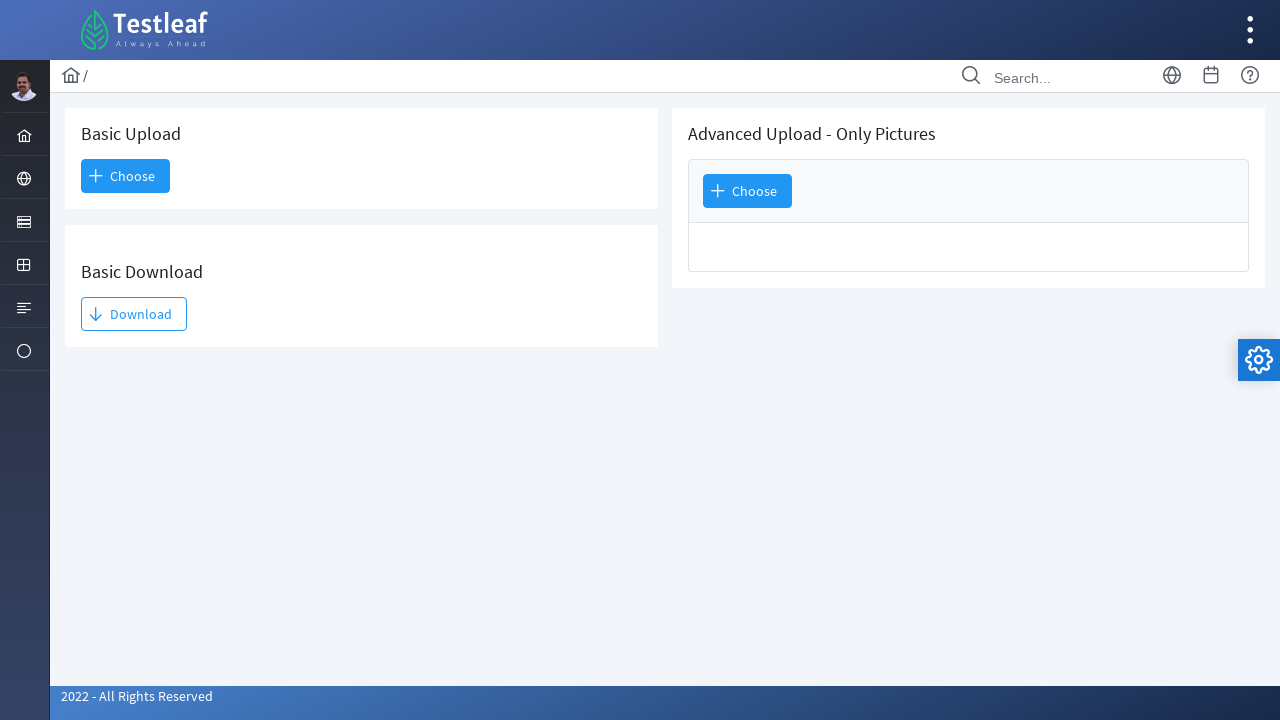

Clicked the Download button at (134, 314) on xpath=//span[text()='Download']
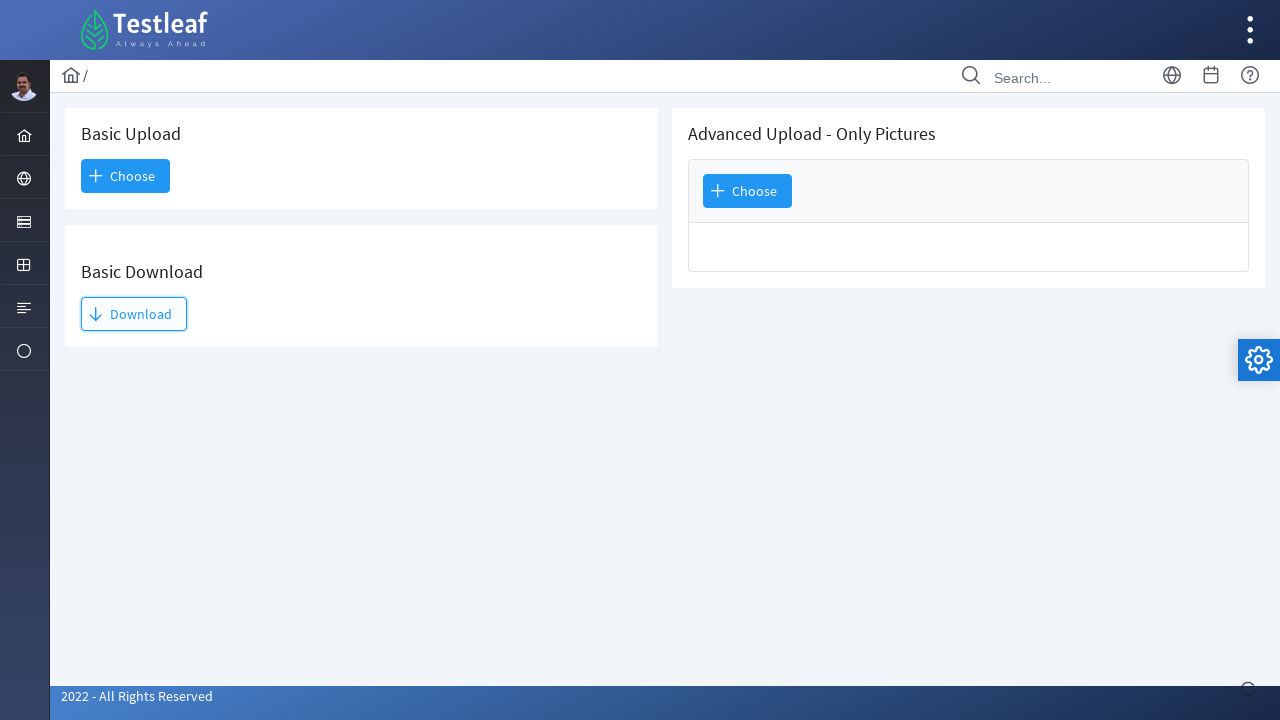

Waited 3 seconds for download to initiate
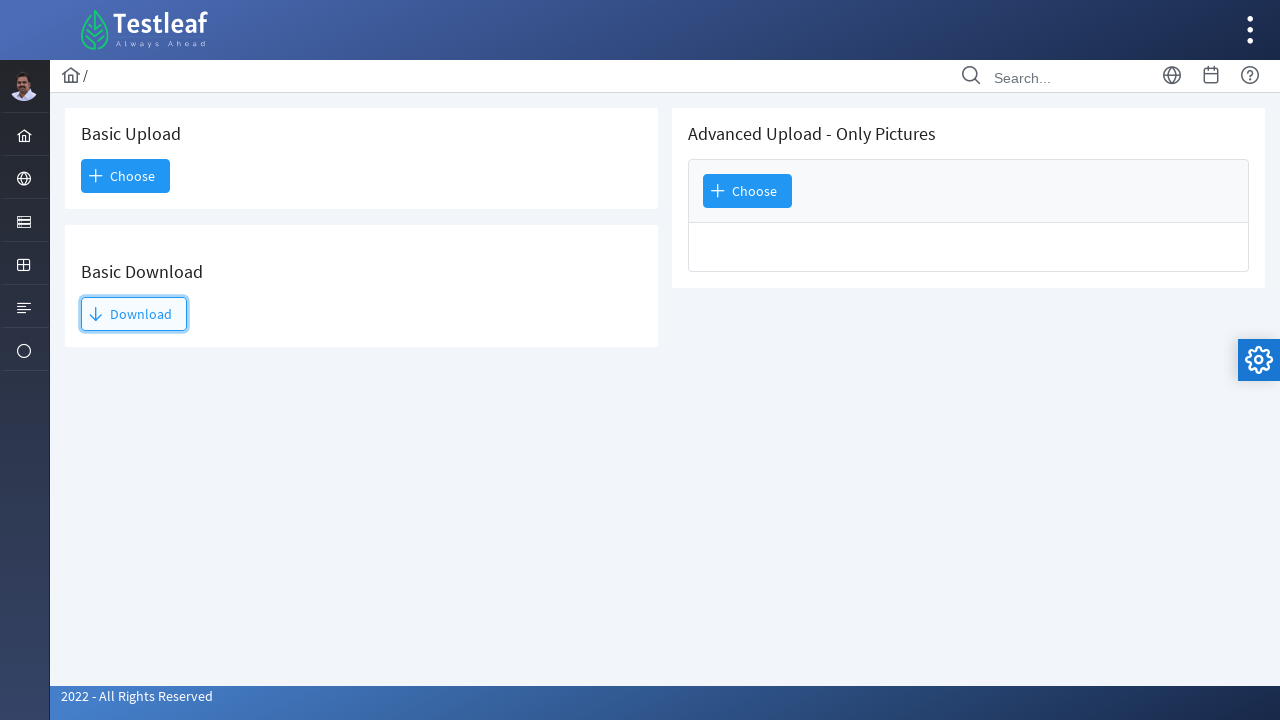

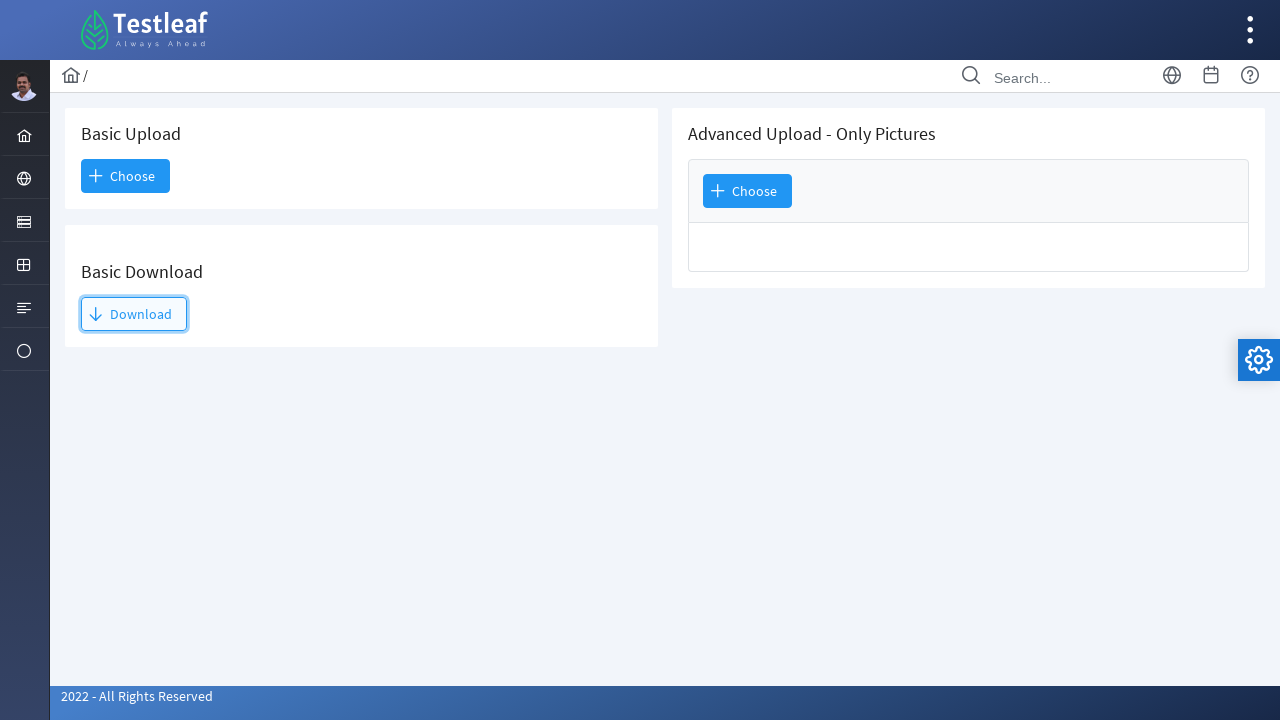